Tests drag and drop functionality by dragging an element and dropping it onto a droppable target on the jQuery UI demo page

Starting URL: https://jqueryui.com/resources/demos/droppable/default.html

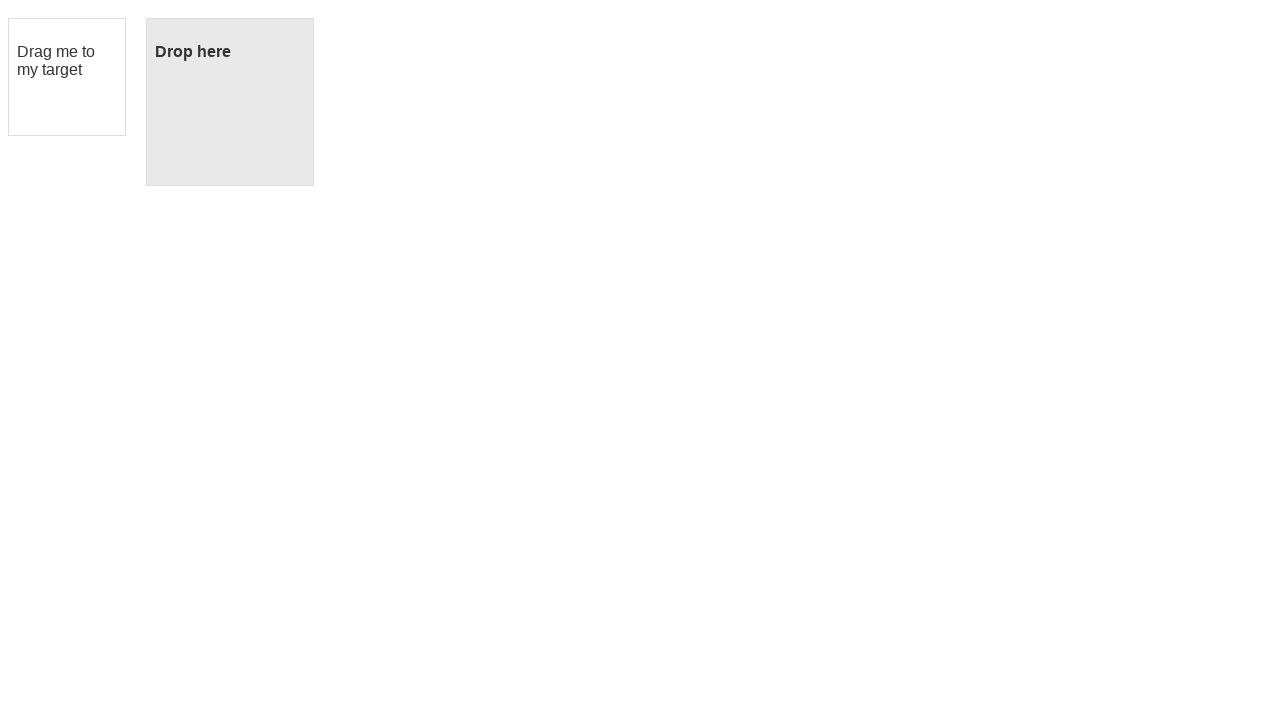

Located the draggable element
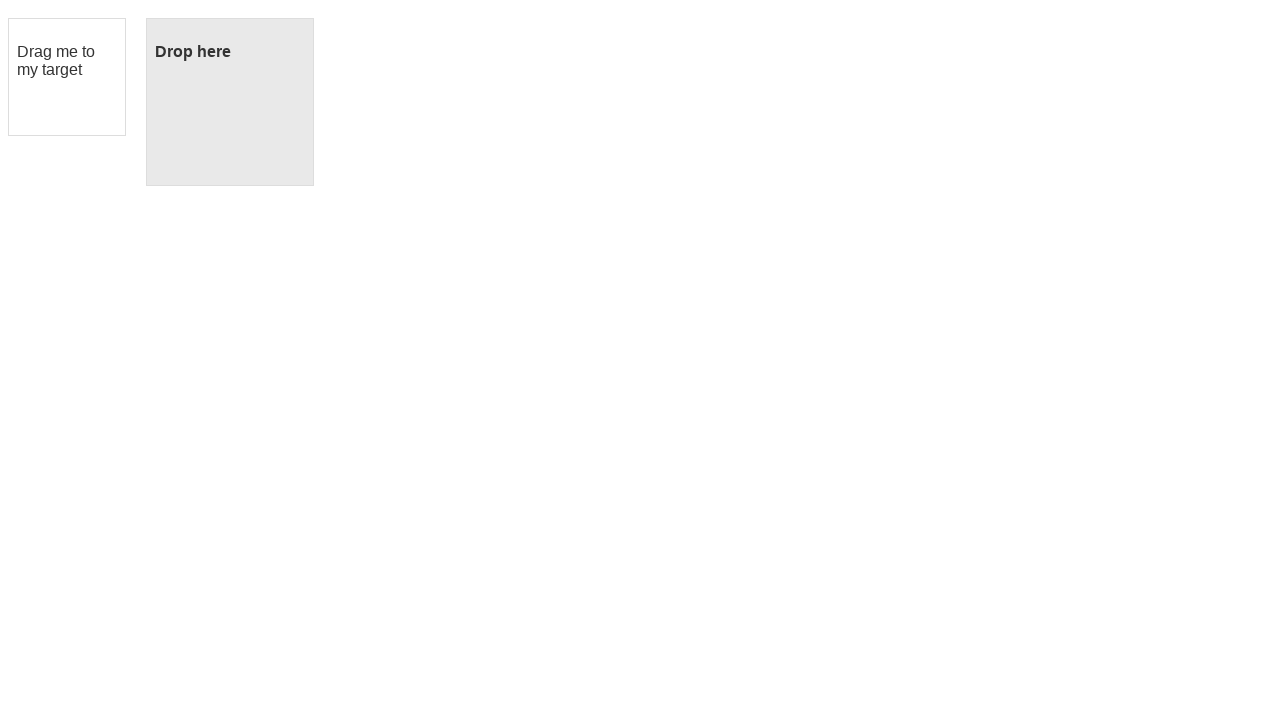

Located the droppable target element
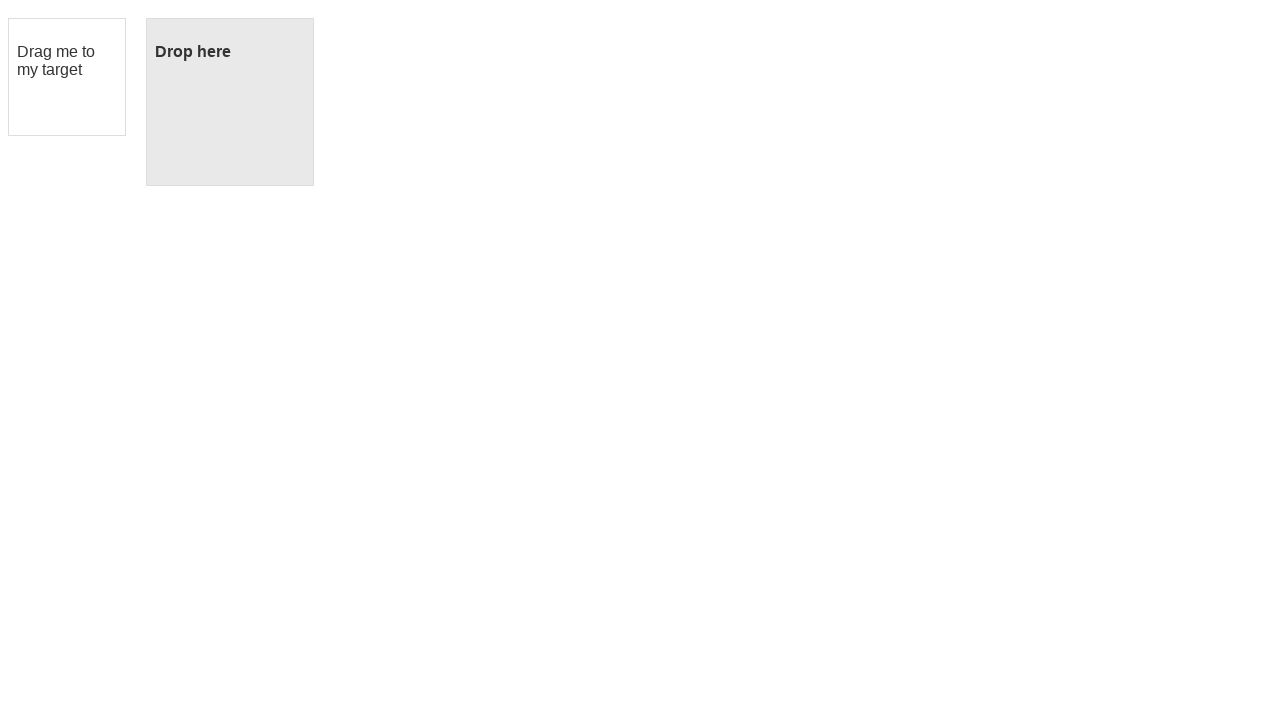

Dragged element to droppable target at (230, 102)
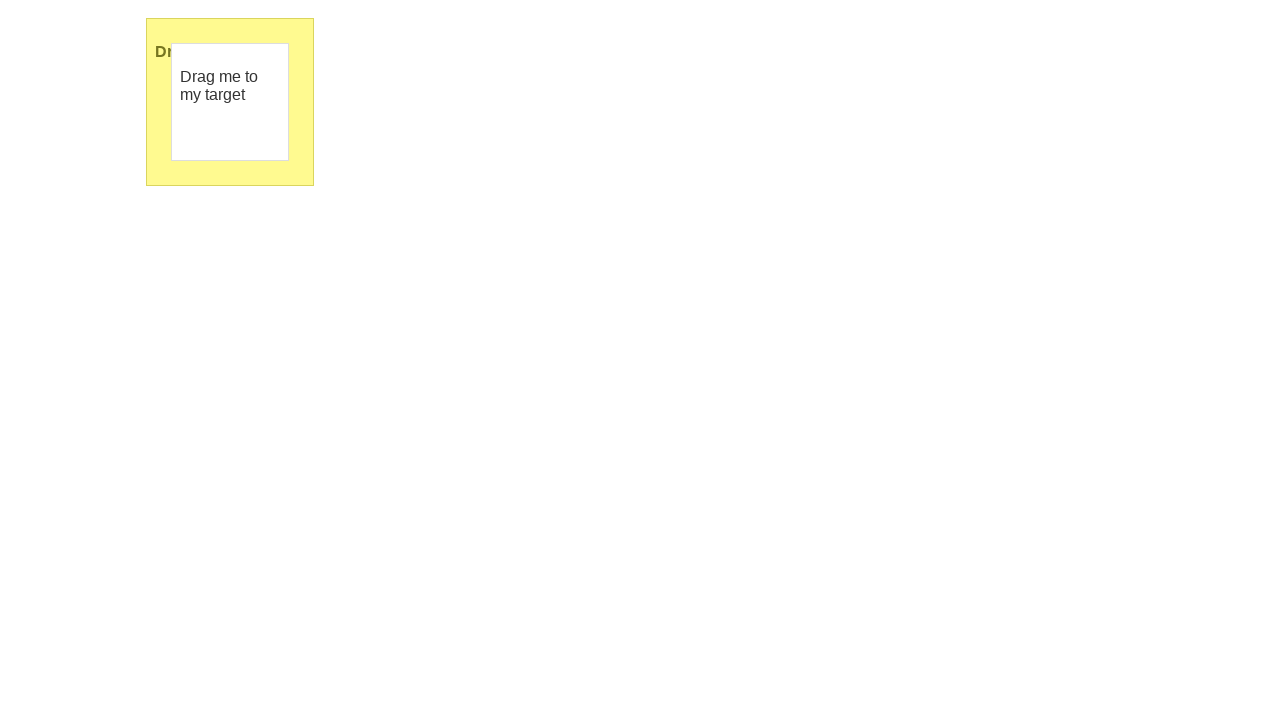

Verified drop was successful - droppable element now shows 'Dropped!' text
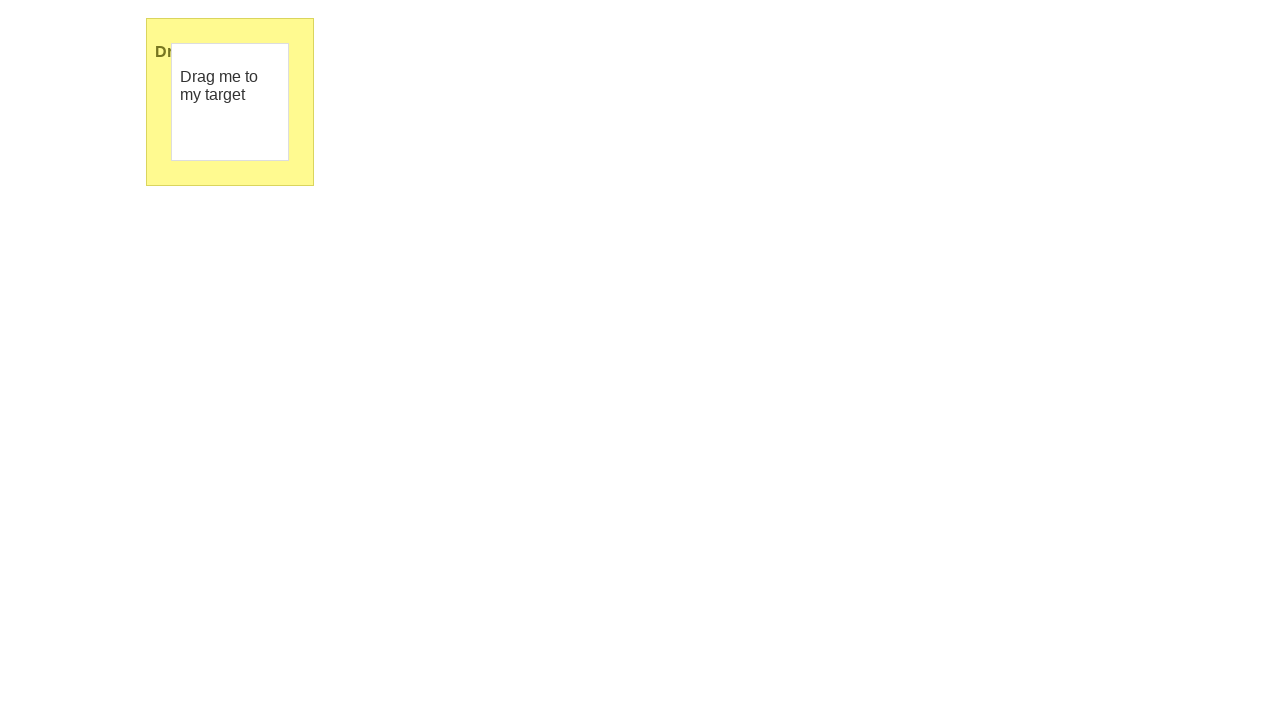

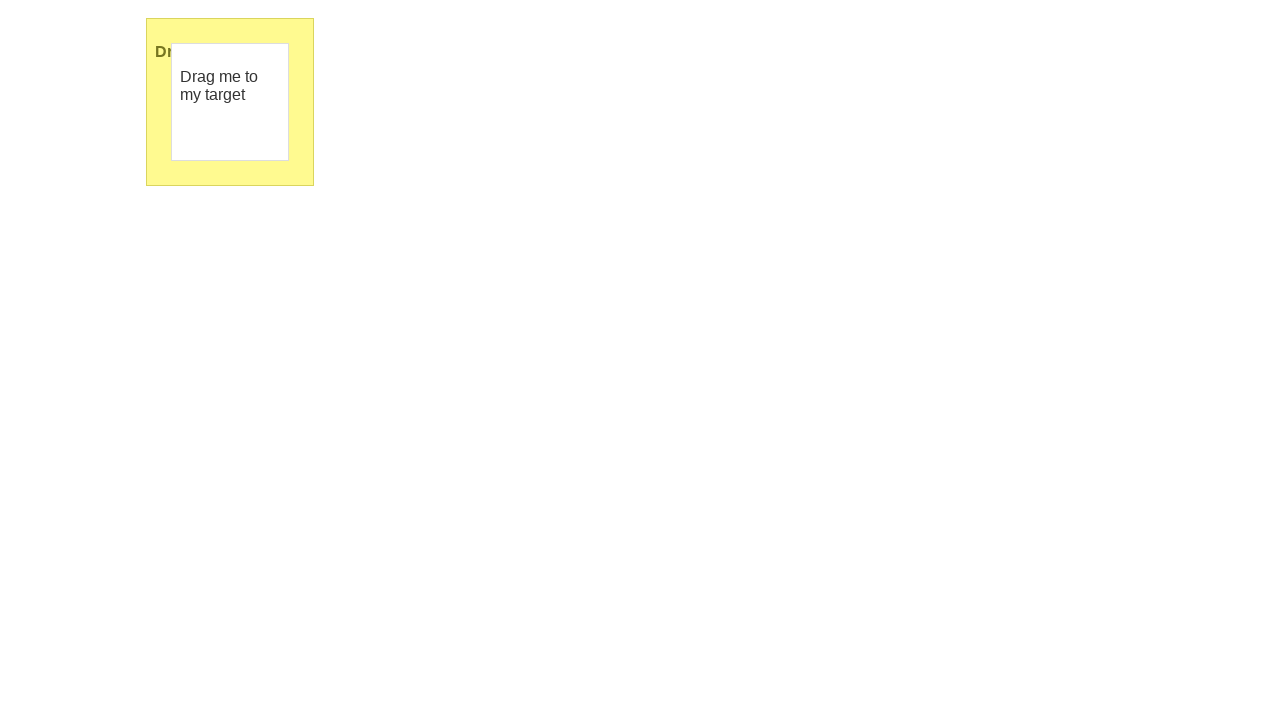